Navigates to a Raider.io guild roster page for mythic plus leaderboard, handles cookie consent if present, and takes a screenshot of the page

Starting URL: https://raider.io/guilds/us/area-52/Atrocious/roster#mode=mythic_plus

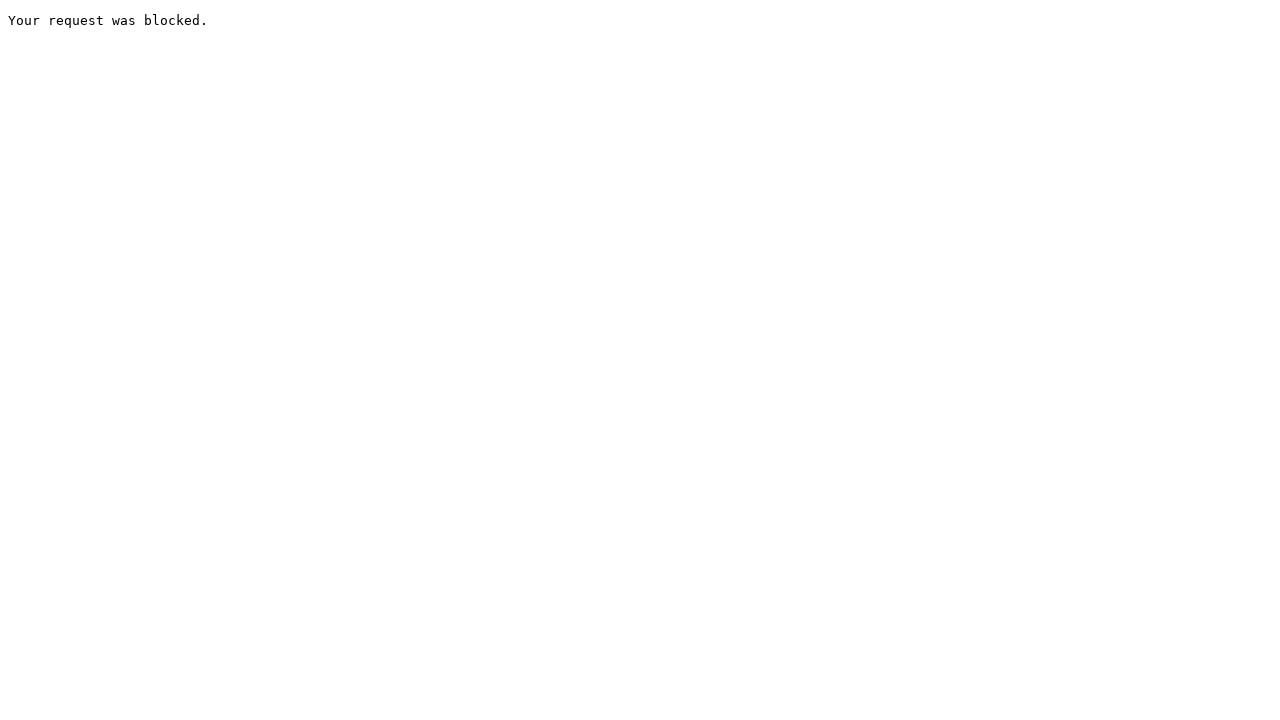

Waited 15 seconds for page to fully load
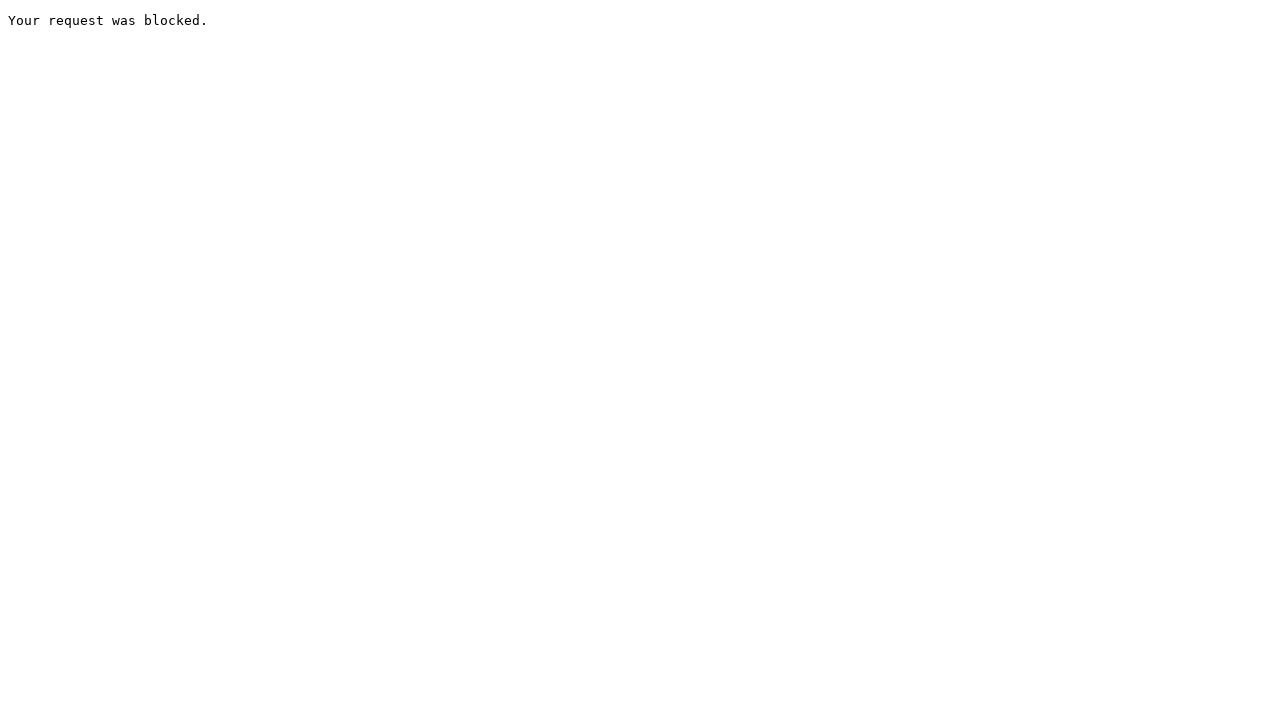

Zoomed out page to 90%
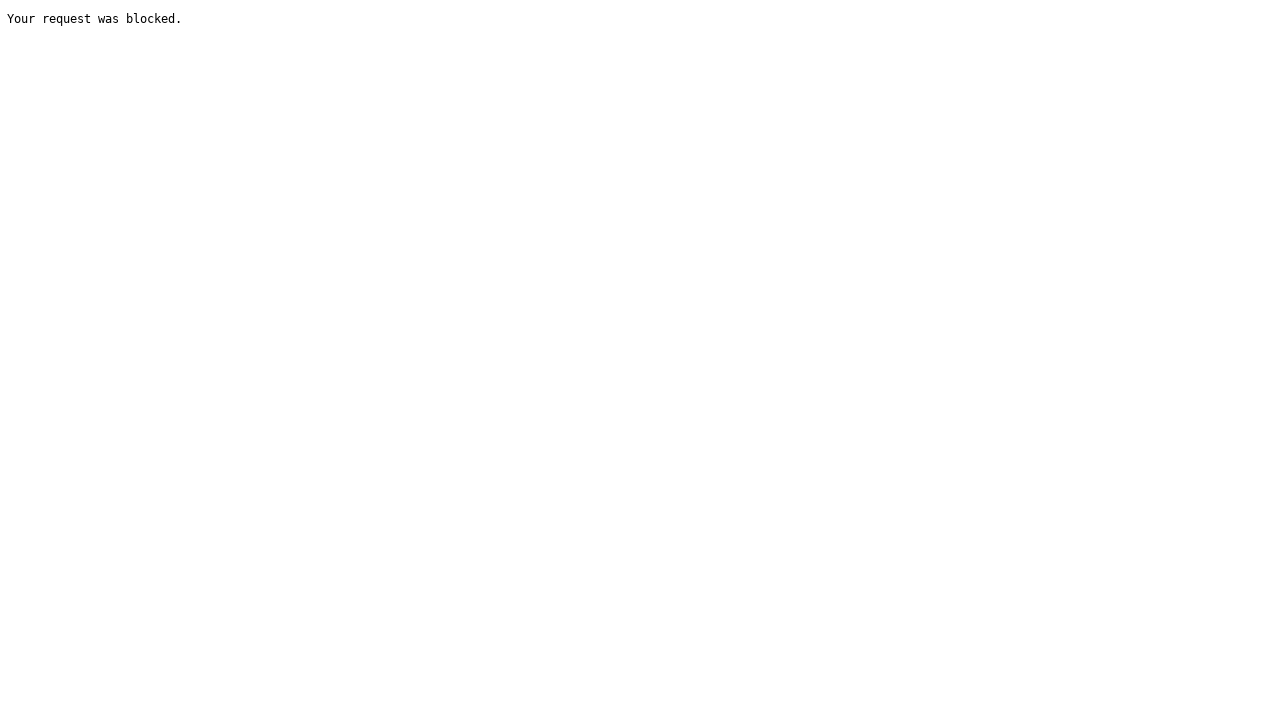

Cookie banner not present or already accepted on .cookie-footer--accept_button
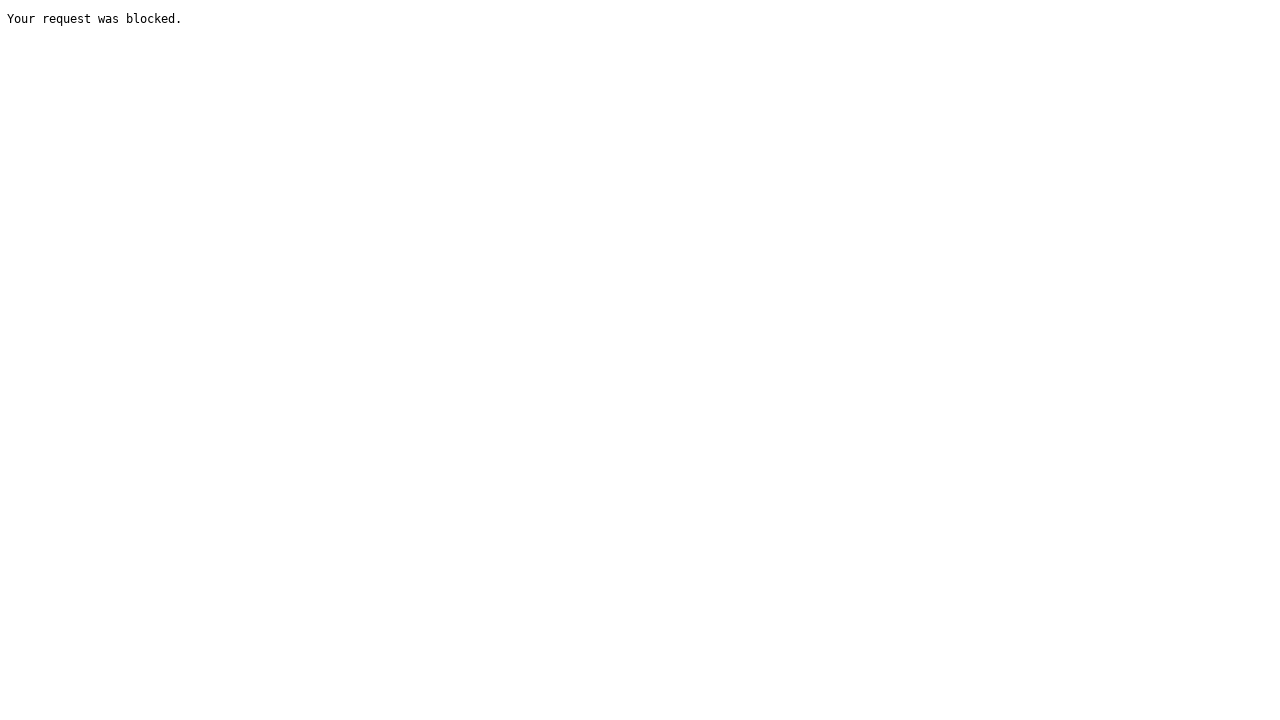

Waited 1 second for animations to complete
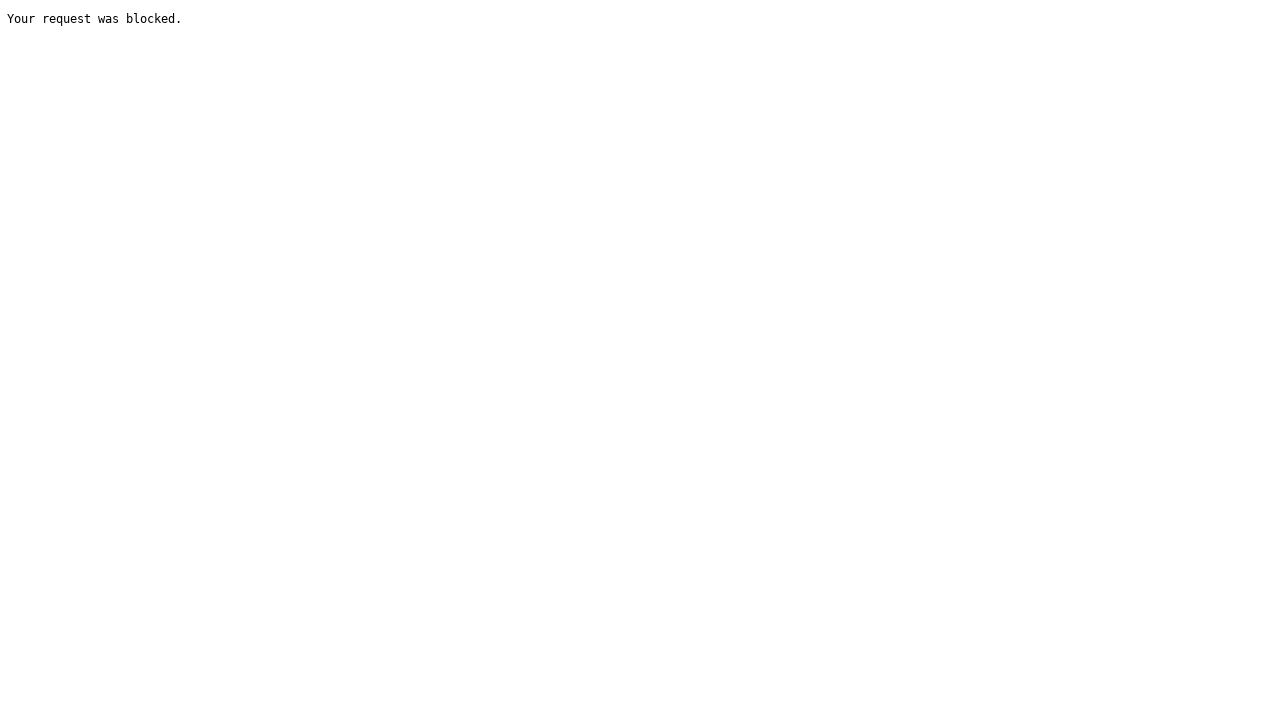

Captured final screenshot of Raider.io guild roster page with mythic plus leaderboard
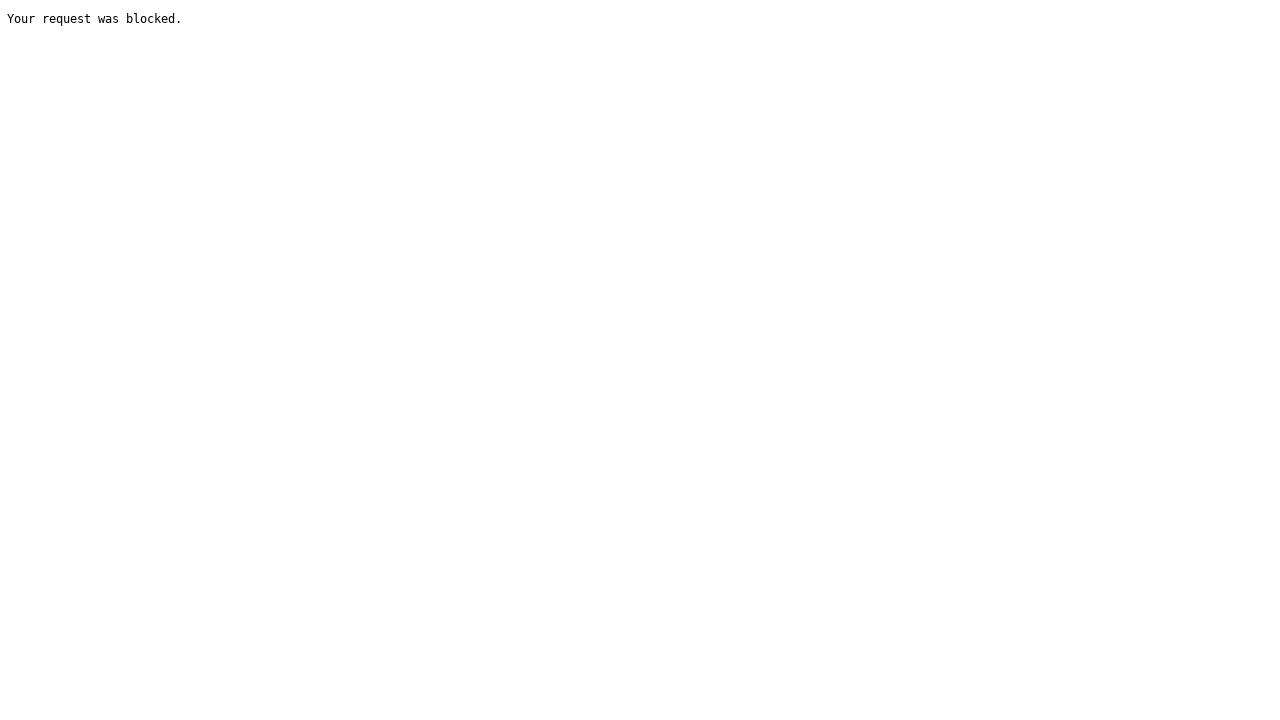

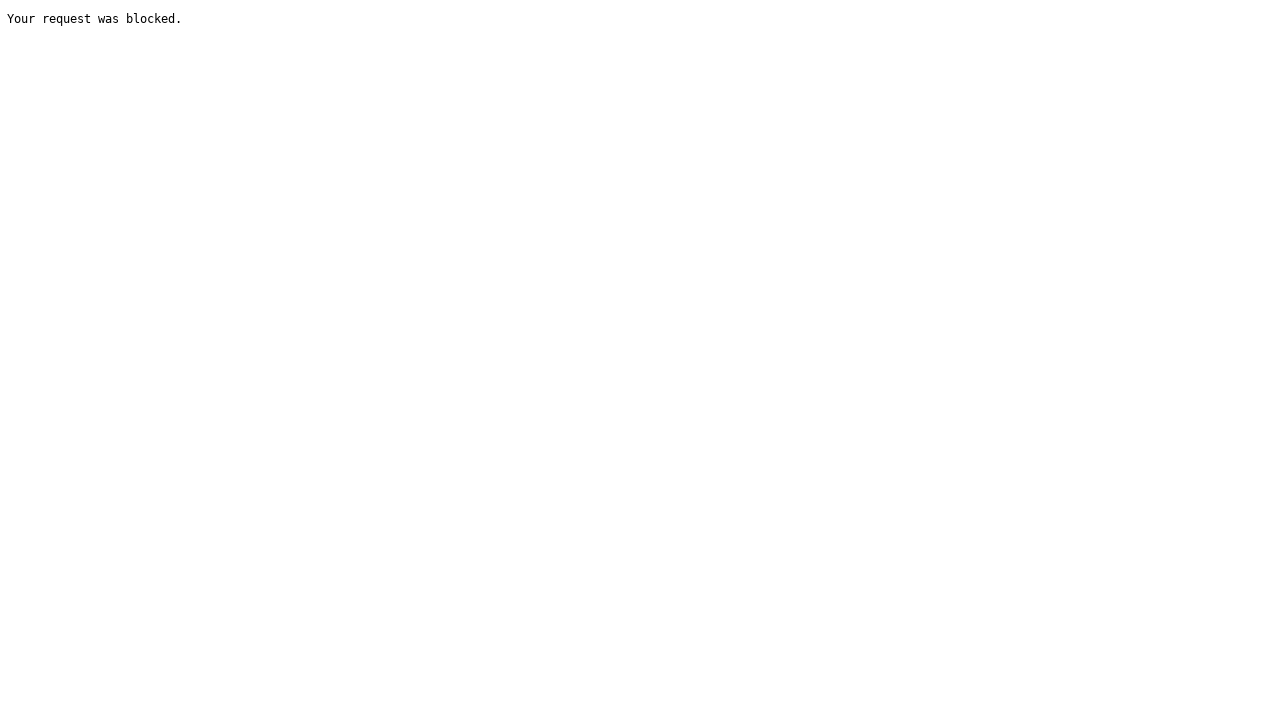